Tests keyboard actions on a registration form by copying text from the first name field and pasting it into the last name field

Starting URL: https://parabank.parasoft.com/

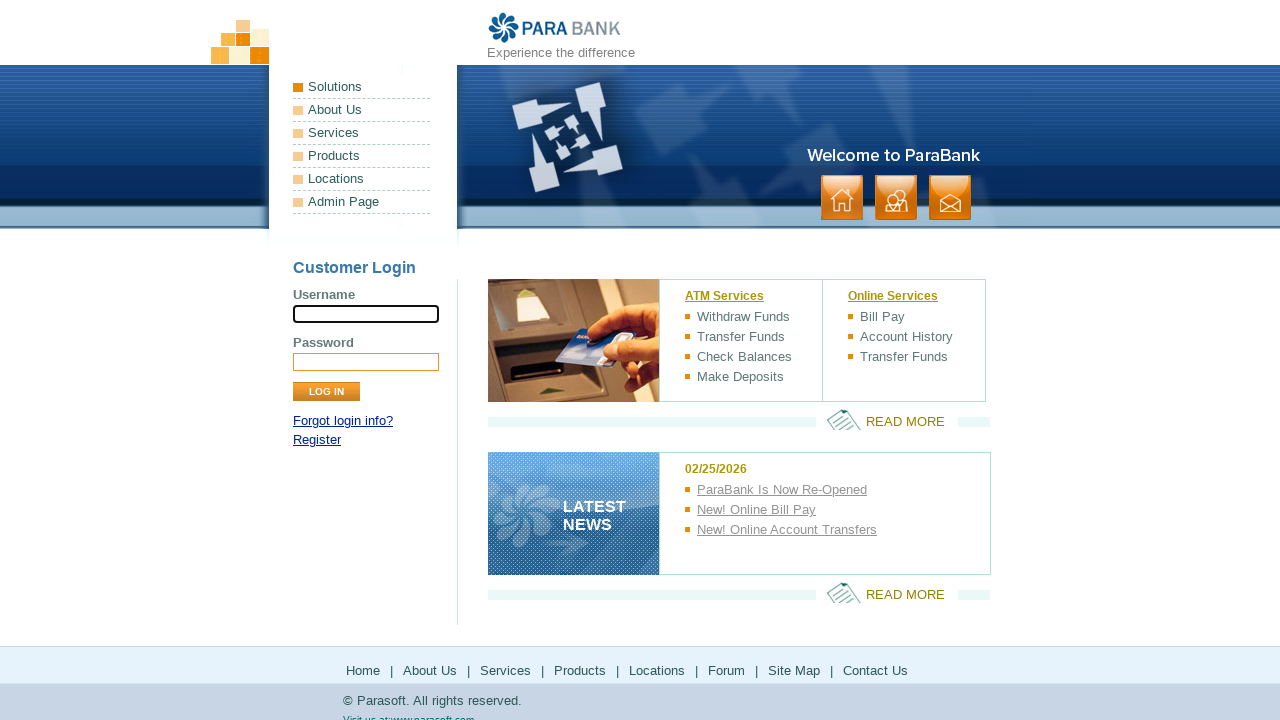

Clicked on Registration link at (317, 440) on //*[@id="loginPanel"]/p[2]/a
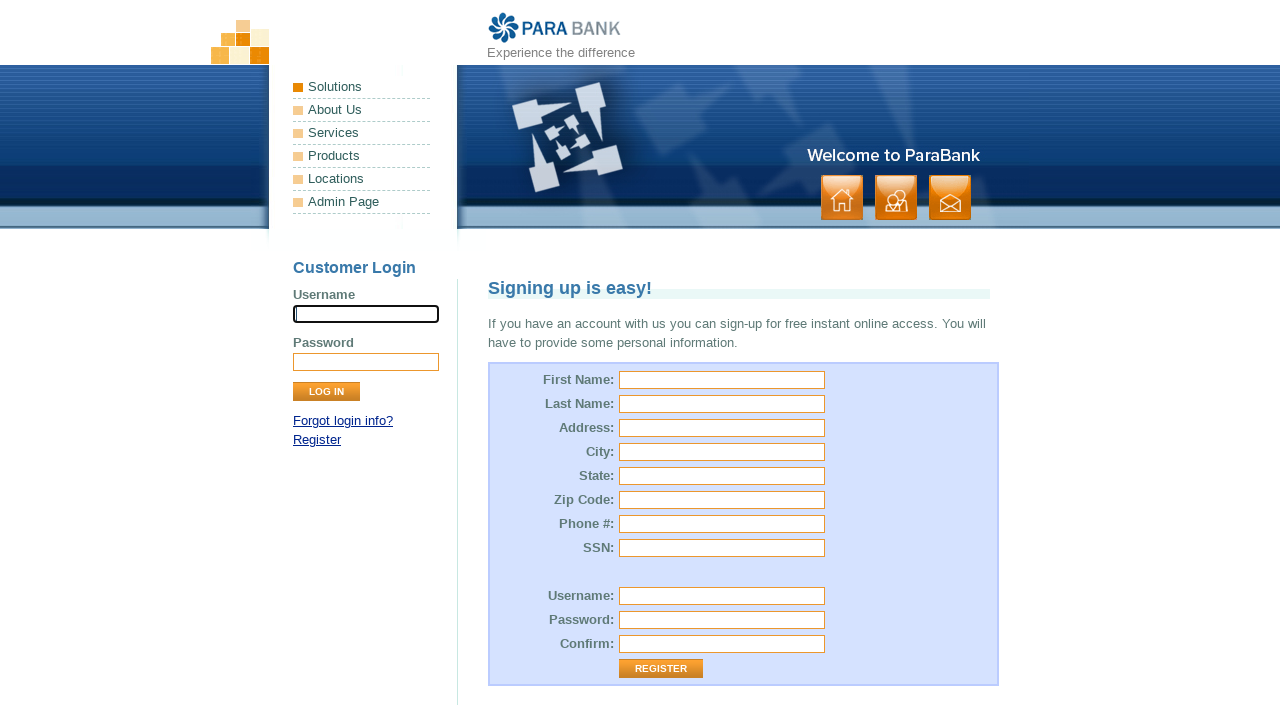

Filled first name field with 'Joe' on #customer\.firstName
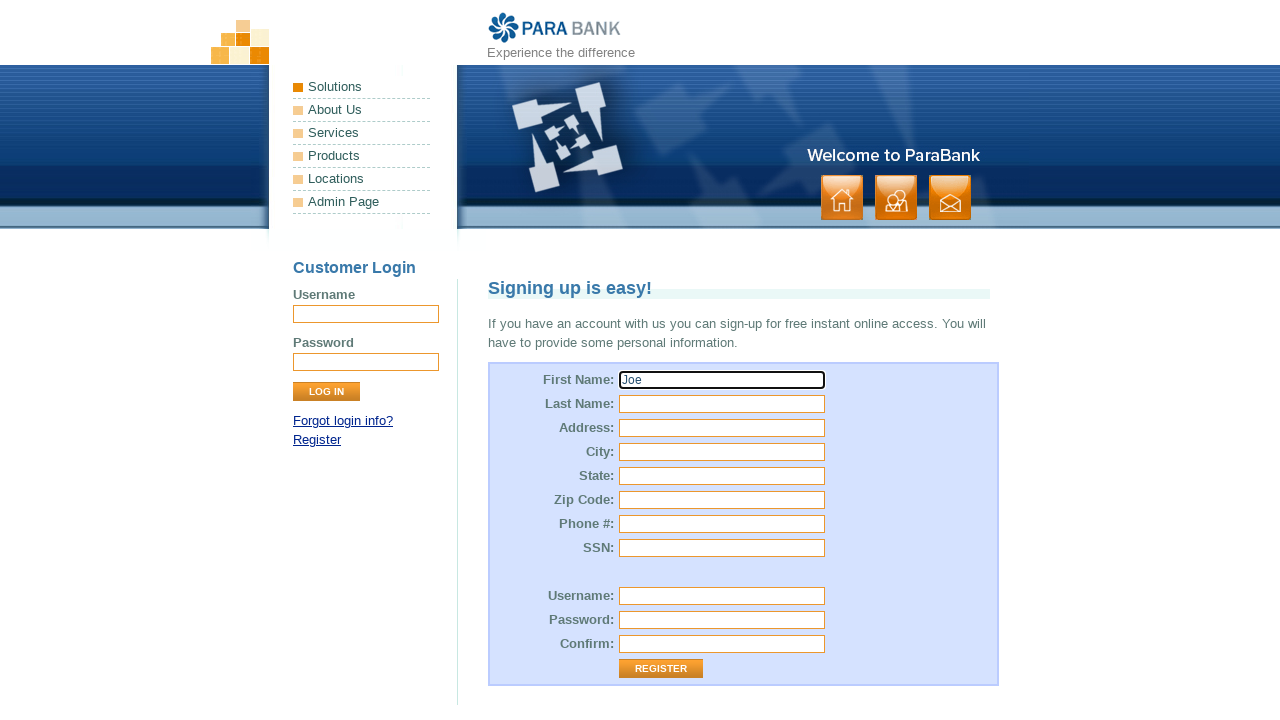

Selected all text in first name field using Ctrl+A on #customer\.firstName
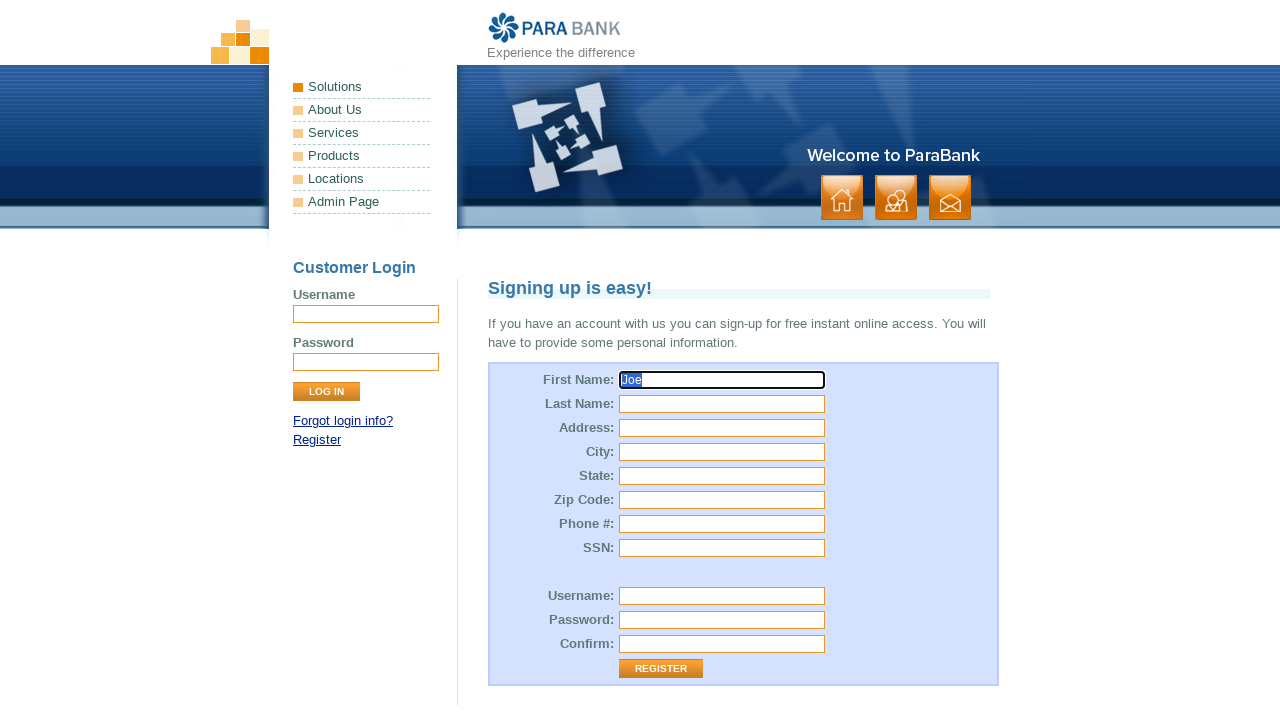

Copied selected text from first name field using Ctrl+C on #customer\.firstName
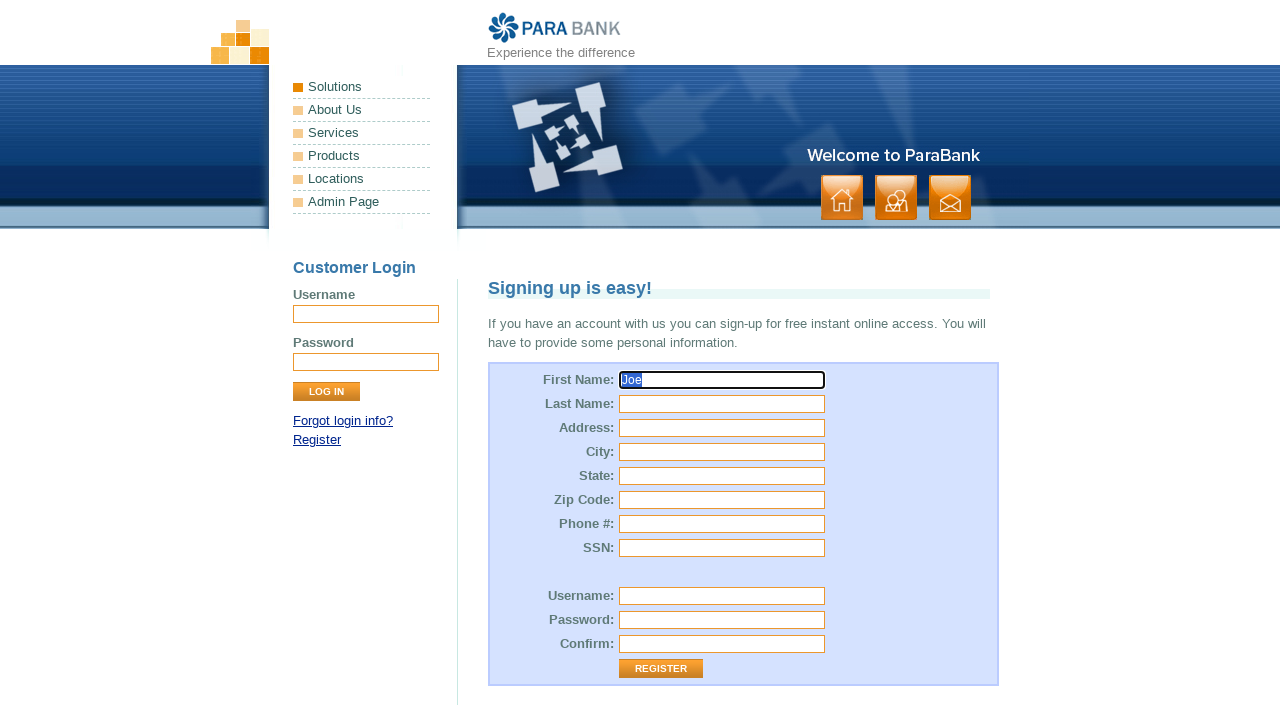

Pasted copied text into last name field using Ctrl+V on #customer\.lastName
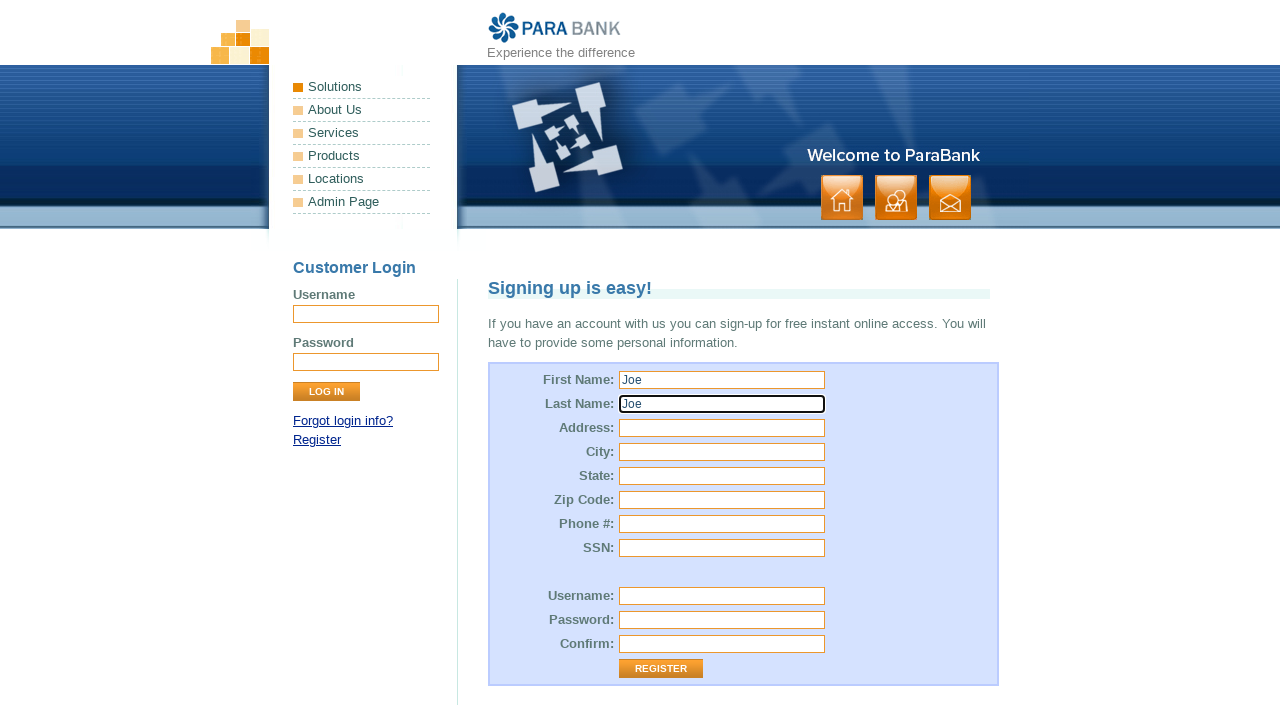

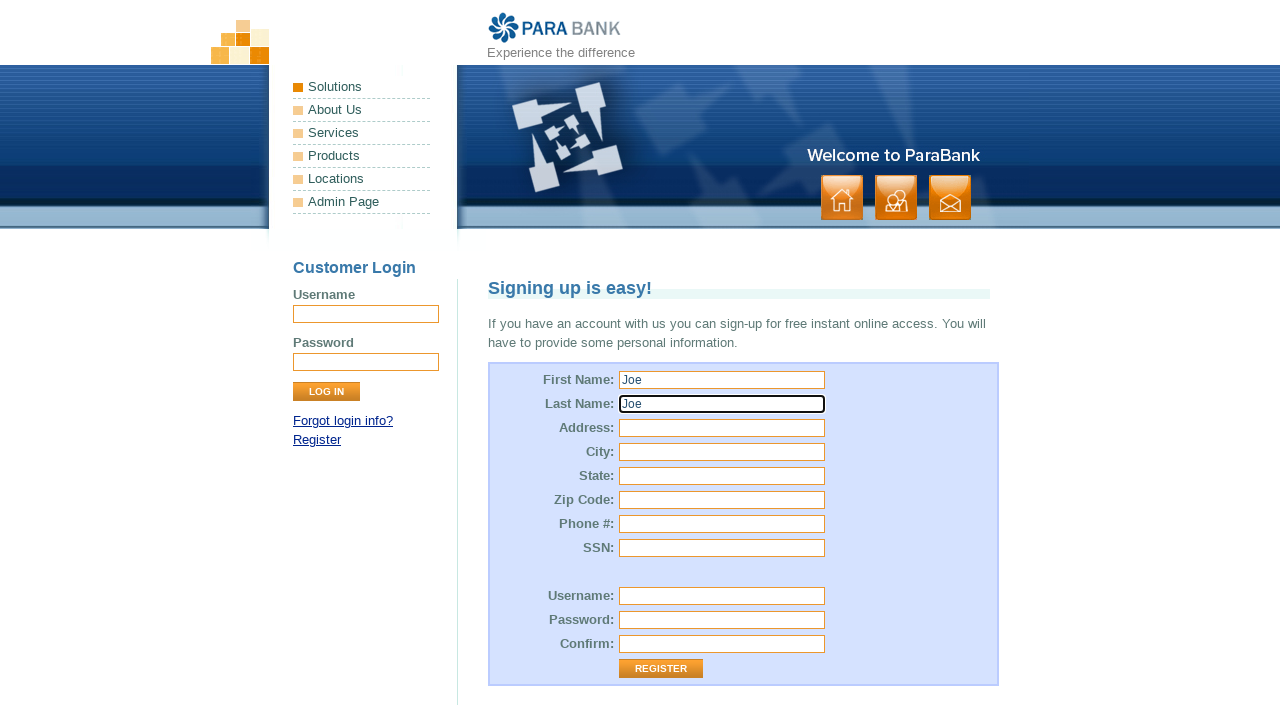